Tests pagination functionality on a dynamic table by navigating to the pagination demo page and waiting for the table to load. The original script had incomplete/buggy code but the intent was to interact with pagination controls.

Starting URL: https://practice.expandtesting.com/dynamic-pagination-table

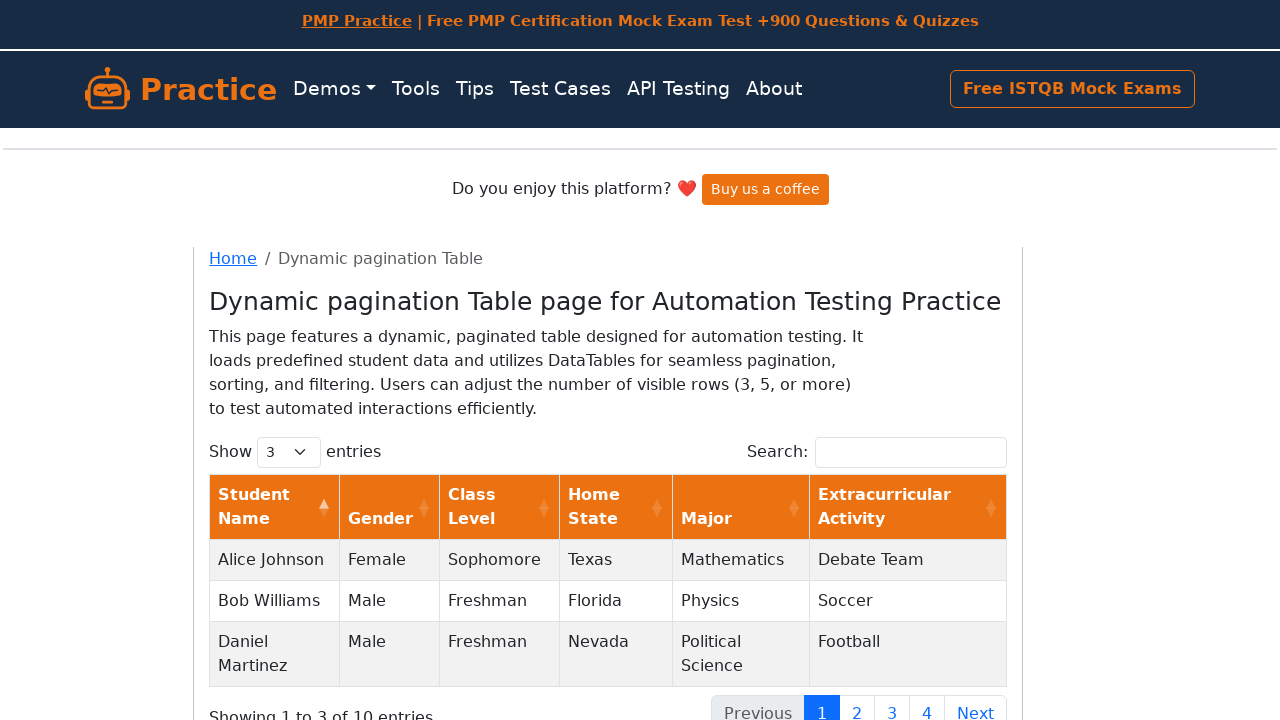

Waited for dynamic table to load
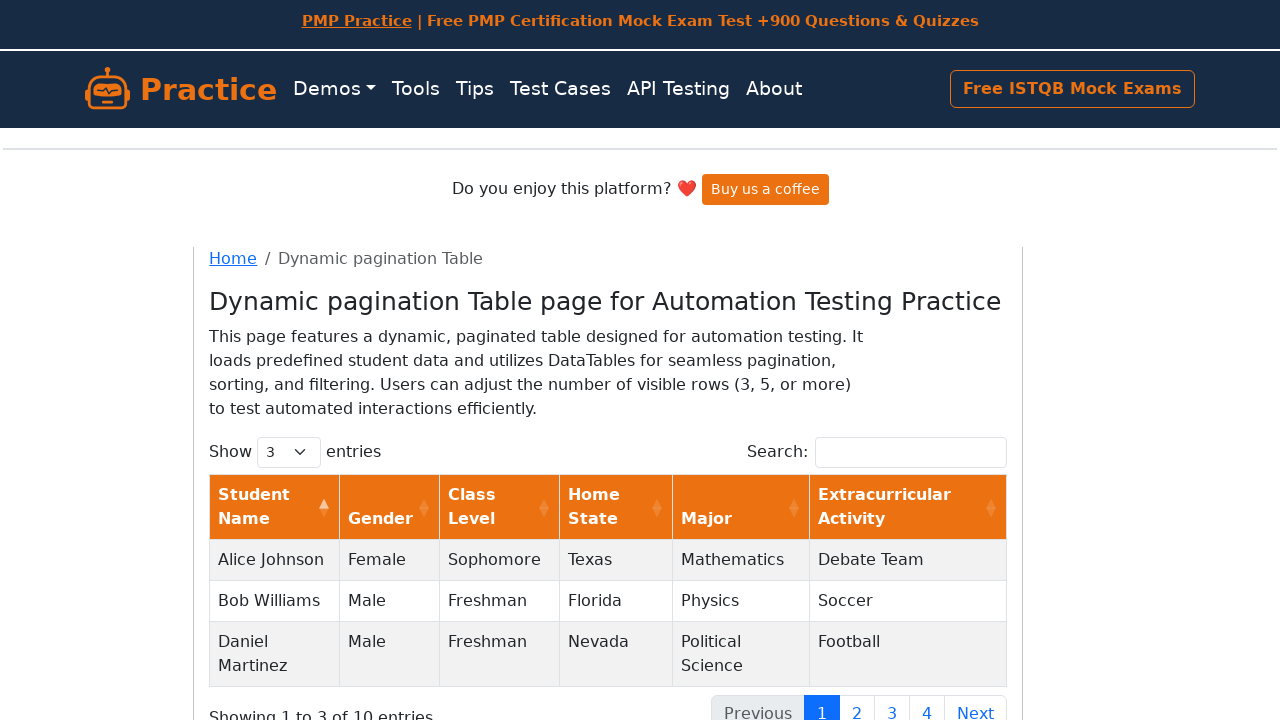

Waited for pagination controls to become visible
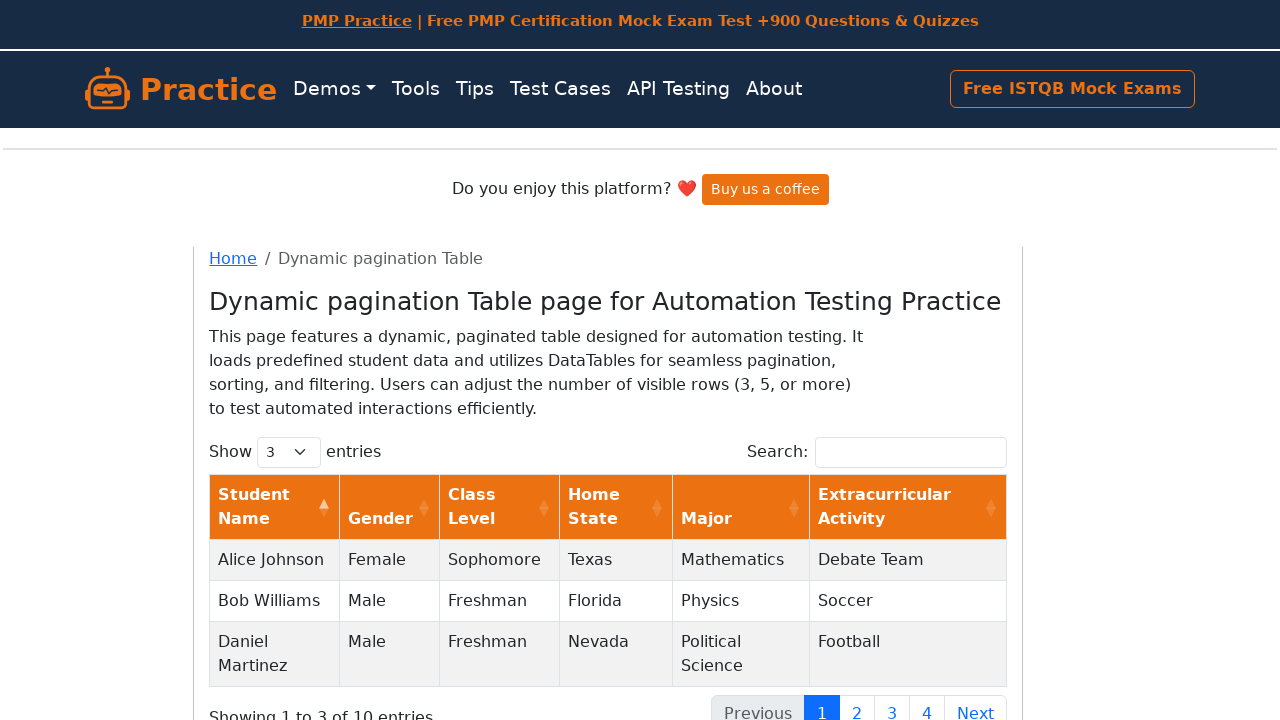

Clicked on second page pagination button at (857, 701) on a[data-dt-idx='1']
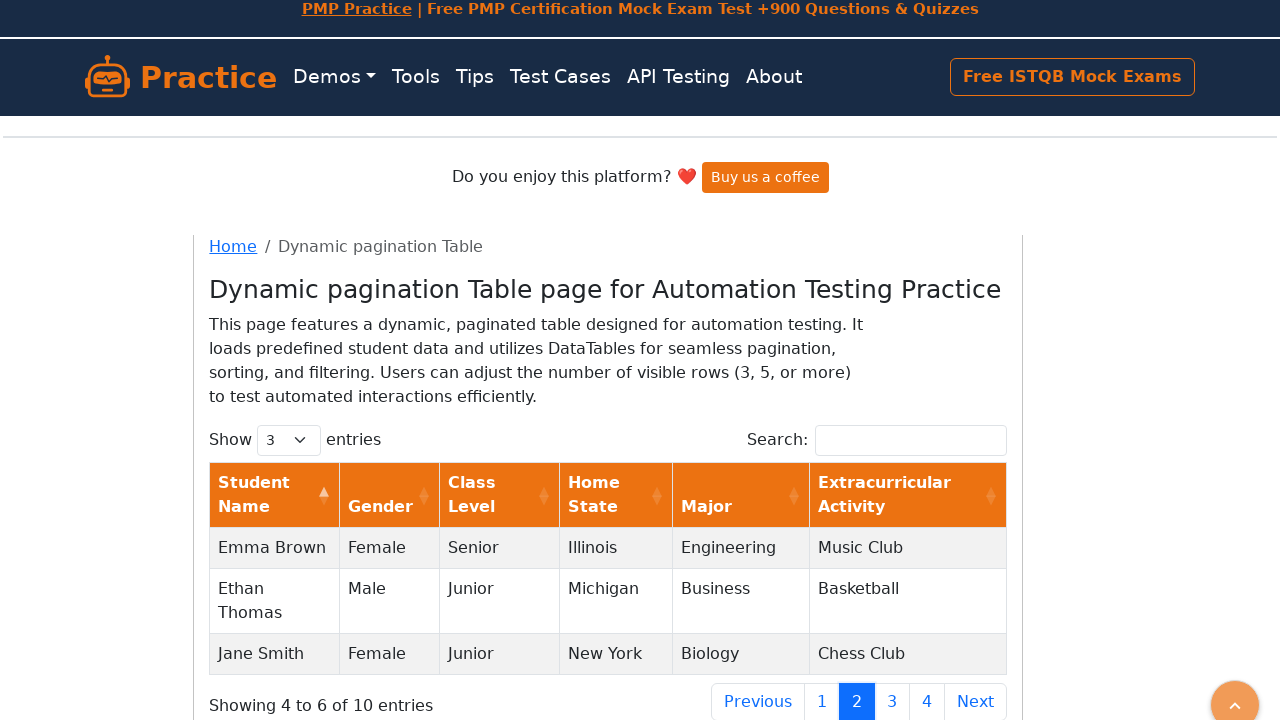

Waited for table to update after pagination click
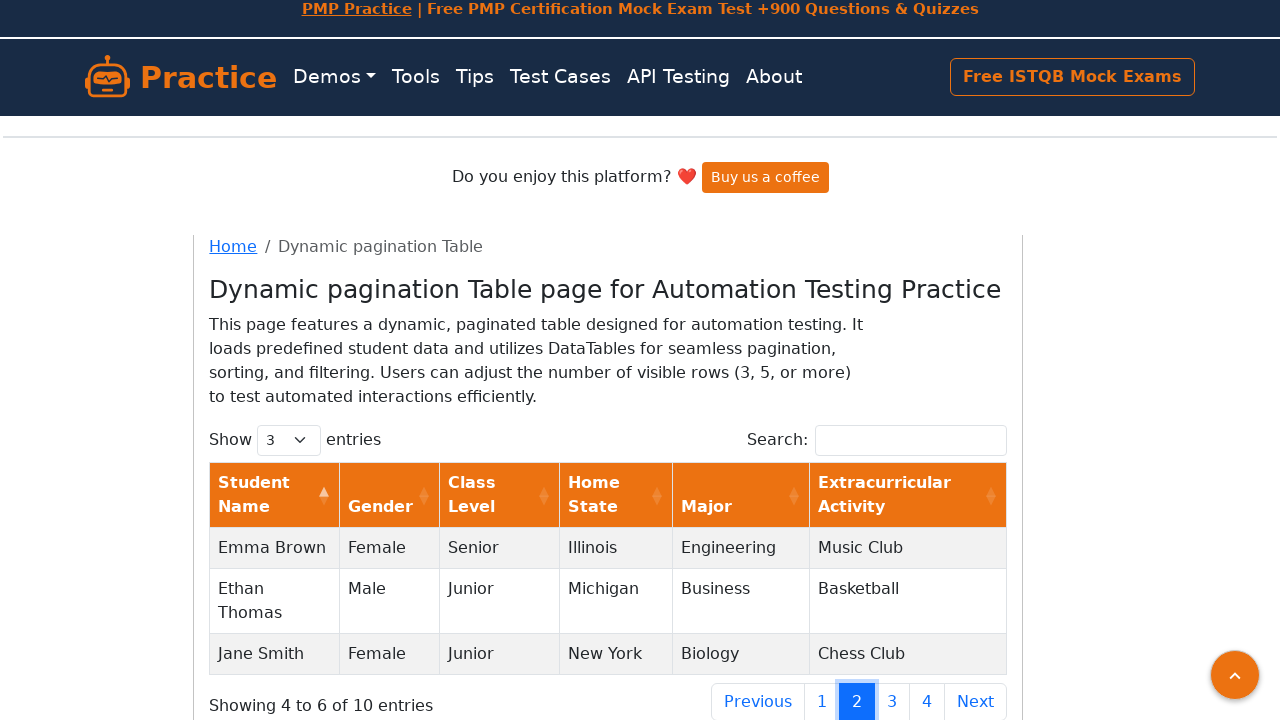

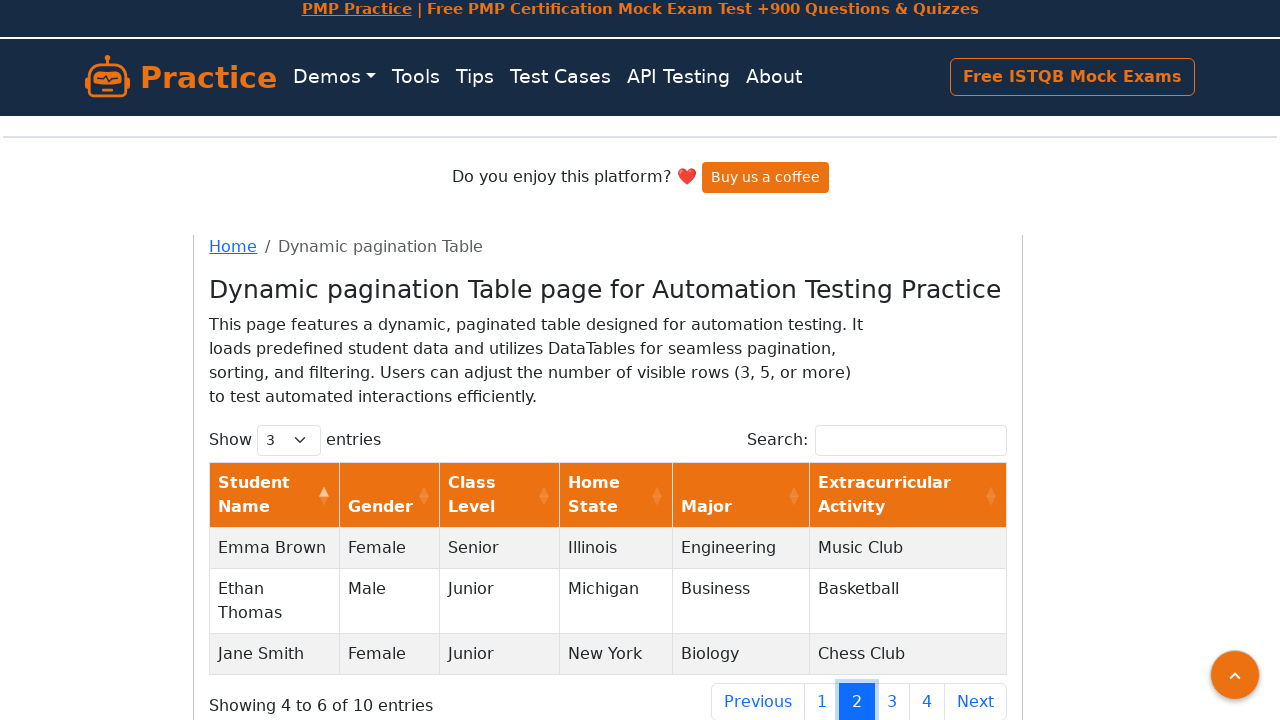